Tests dynamic content functionality by clicking a generate button and waiting for specific text ("release") to appear in a dynamic element.

Starting URL: https://training-support.net/webelements/dynamic-content

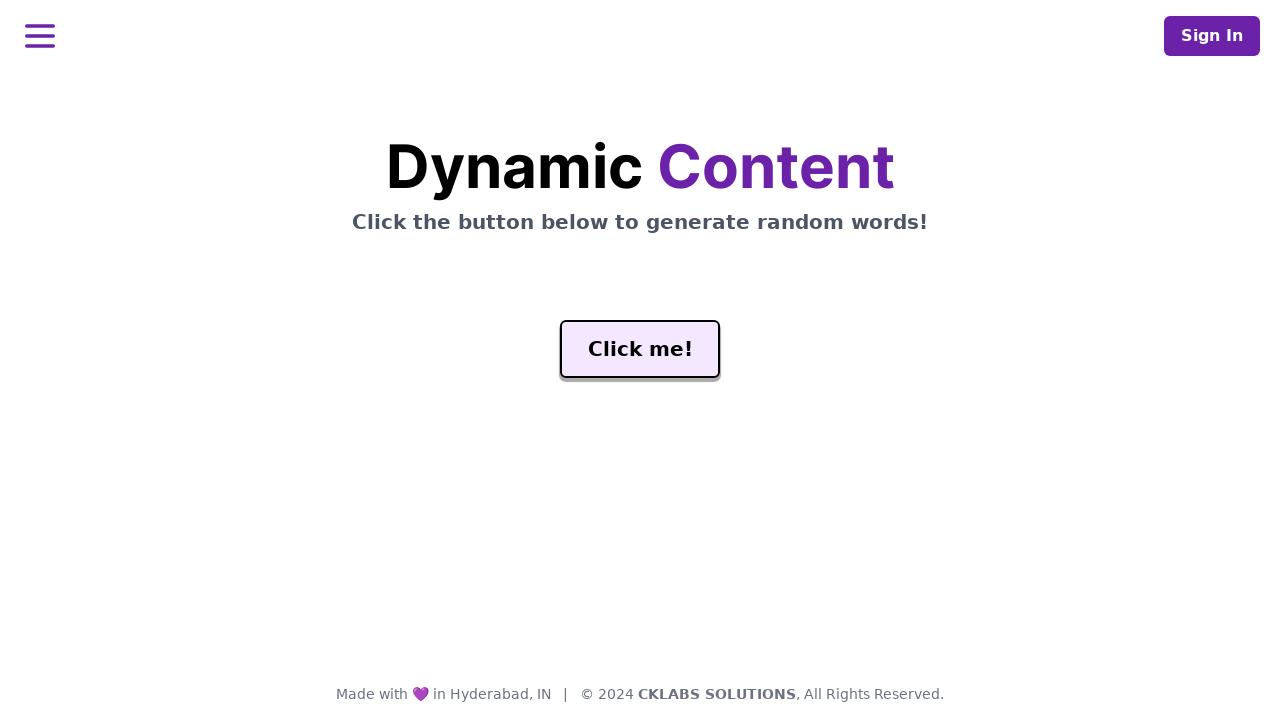

Clicked the generate button to trigger dynamic content at (640, 349) on #genButton
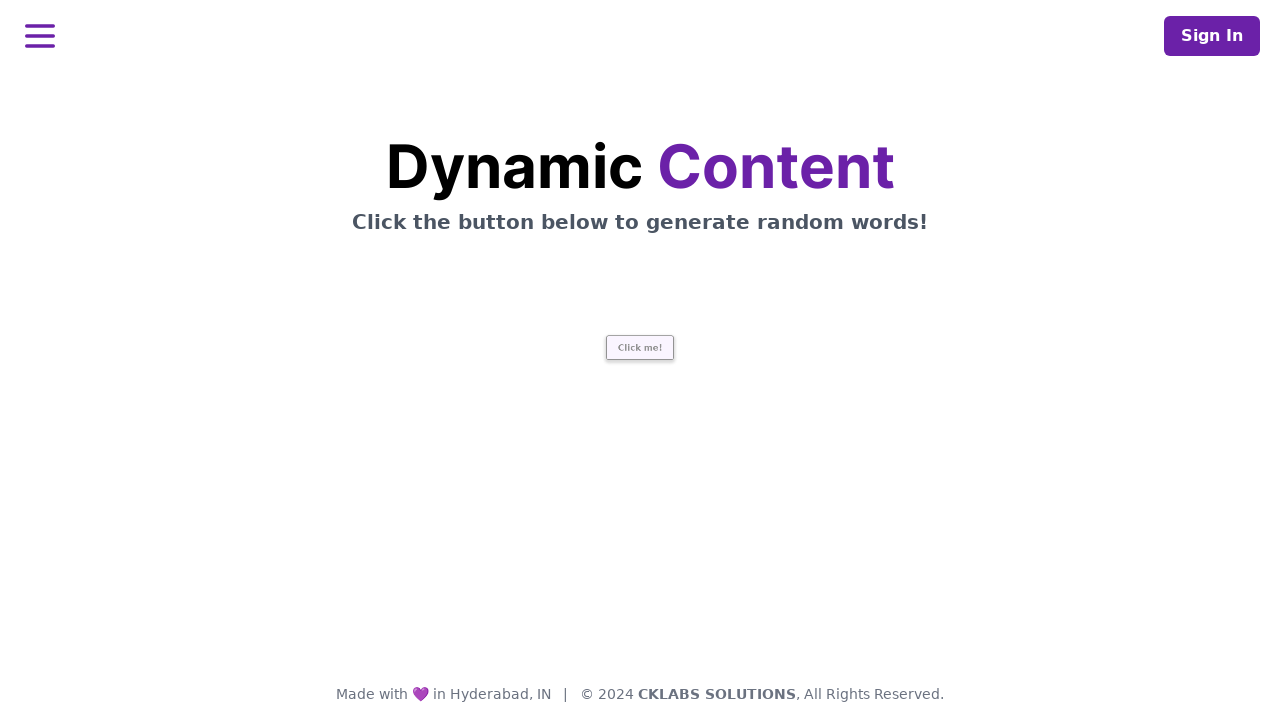

Waited for the word 'release' to appear in the dynamic element
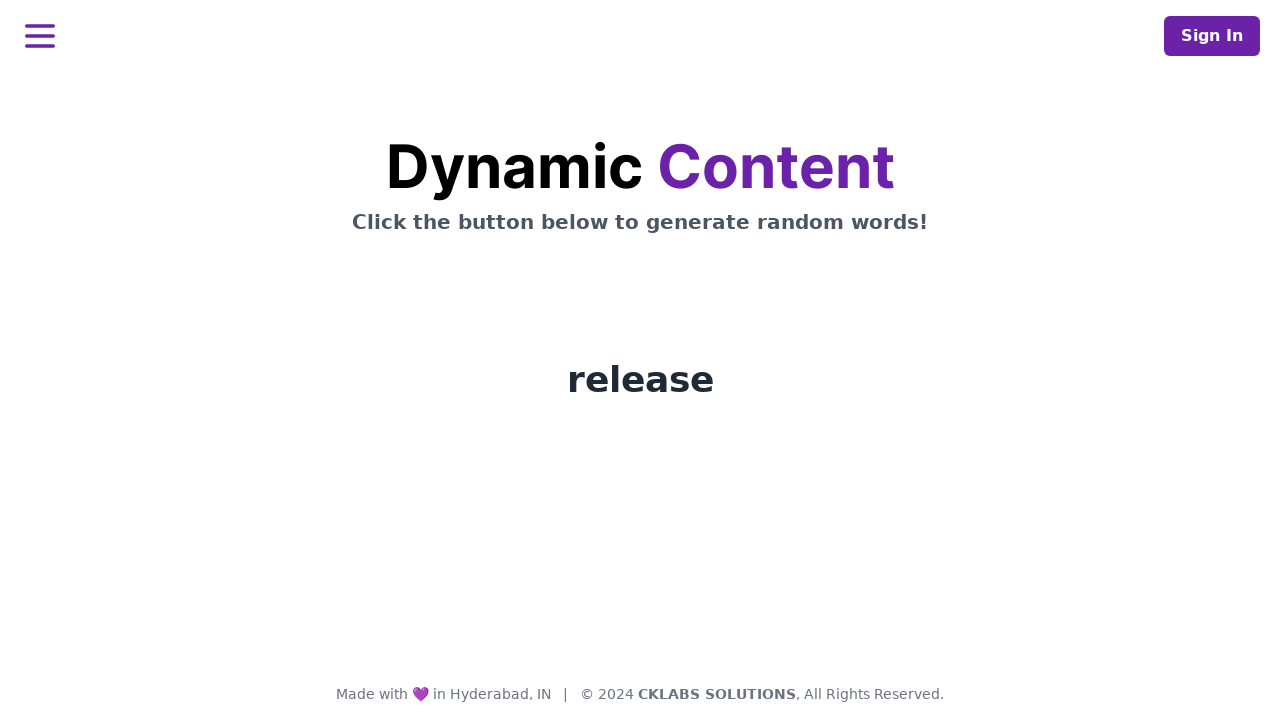

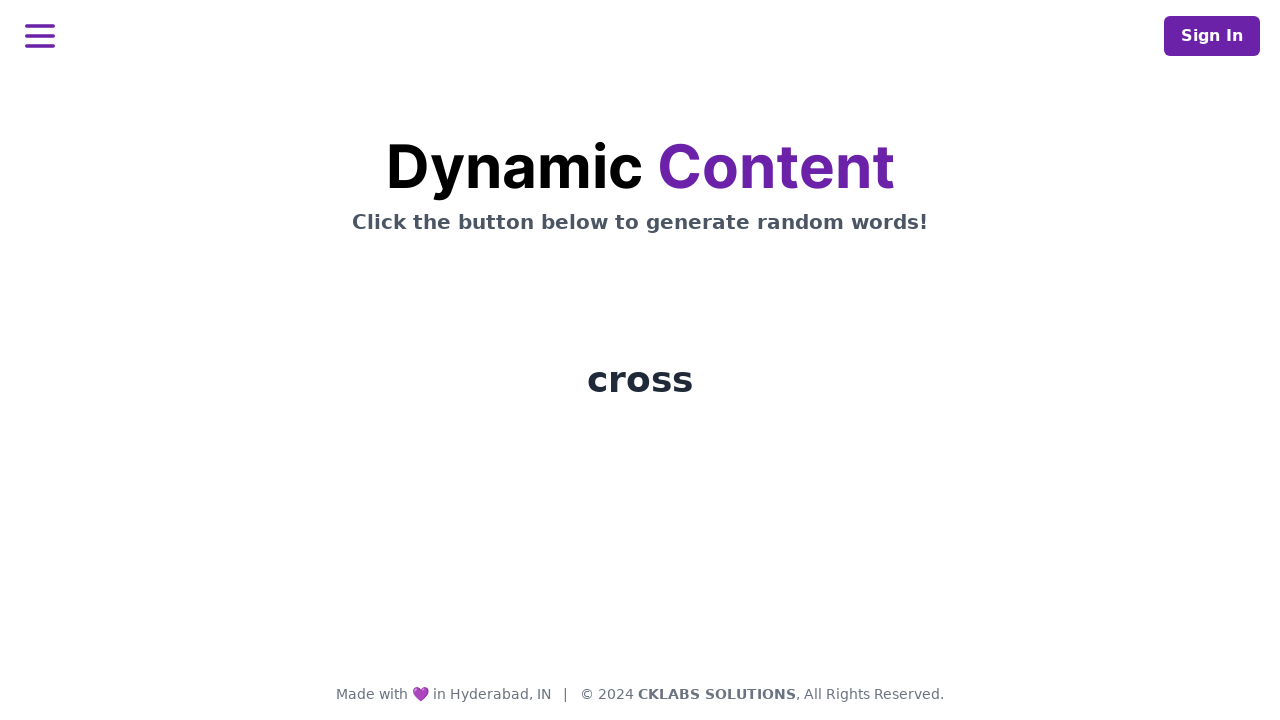